Tests creating a new paste on Pastebin by entering text content, selecting an expiration time, adding a title, and submitting the form

Starting URL: https://pastebin.com/

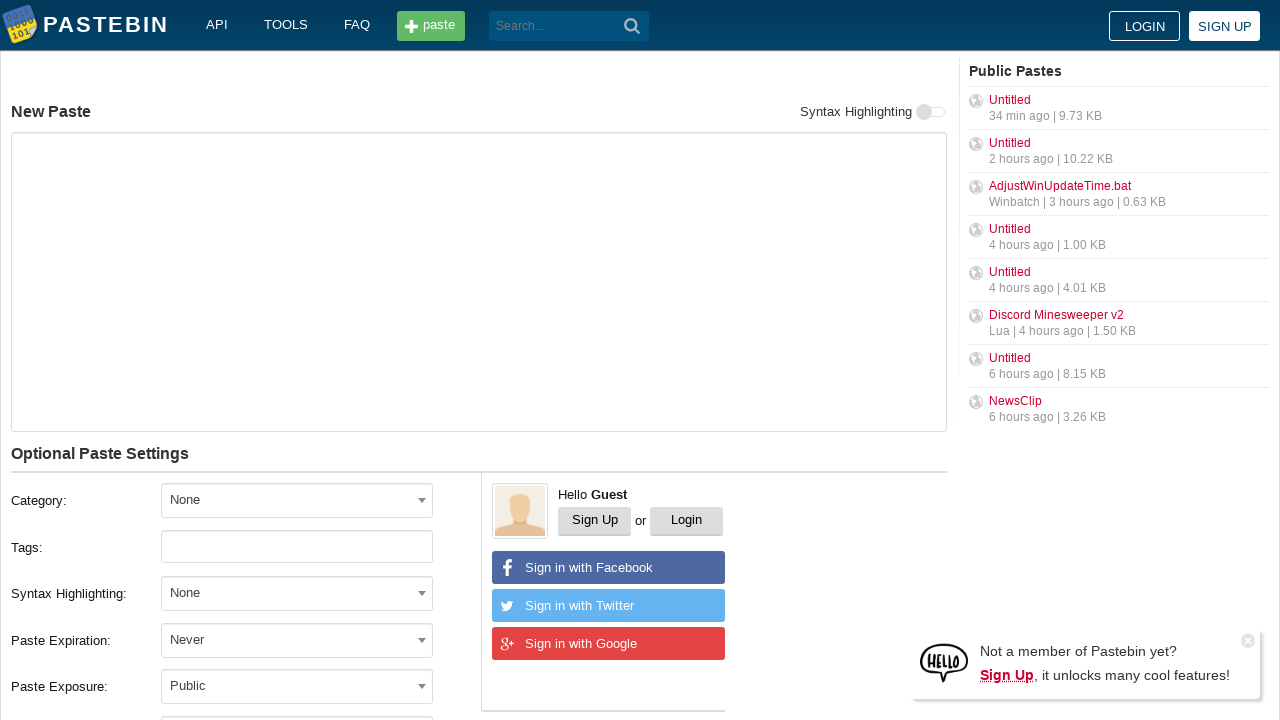

Waited for paste content textarea to become visible
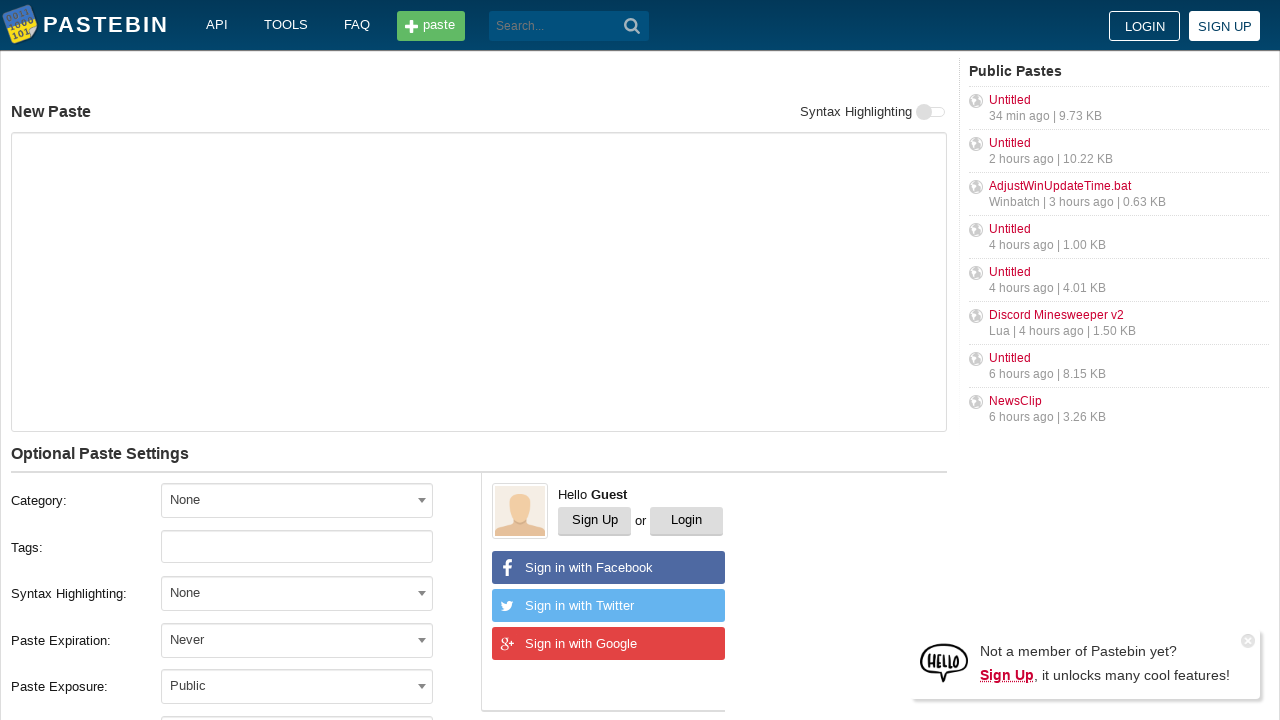

Filled paste content textarea with 'Hello World - Test Paste Content' on #postform-text
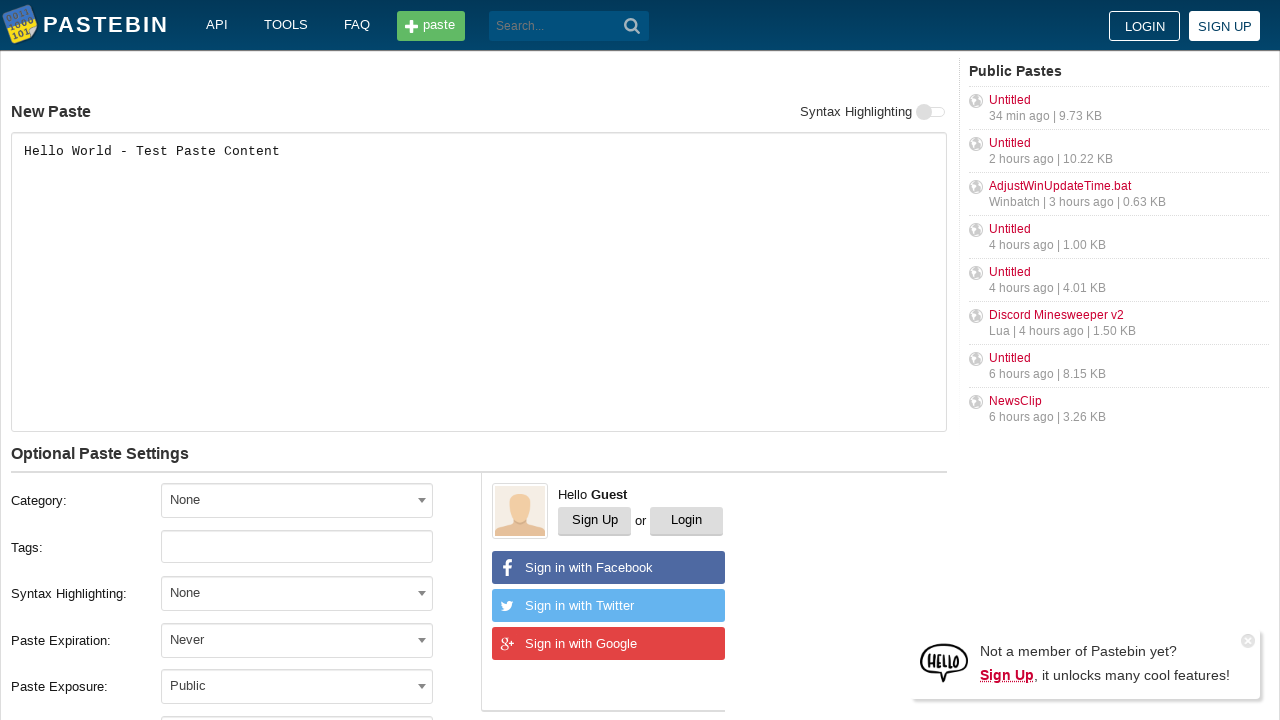

Clicked expiration dropdown to open it at (297, 640) on xpath=//*[@id='select2-postform-expiration-container']
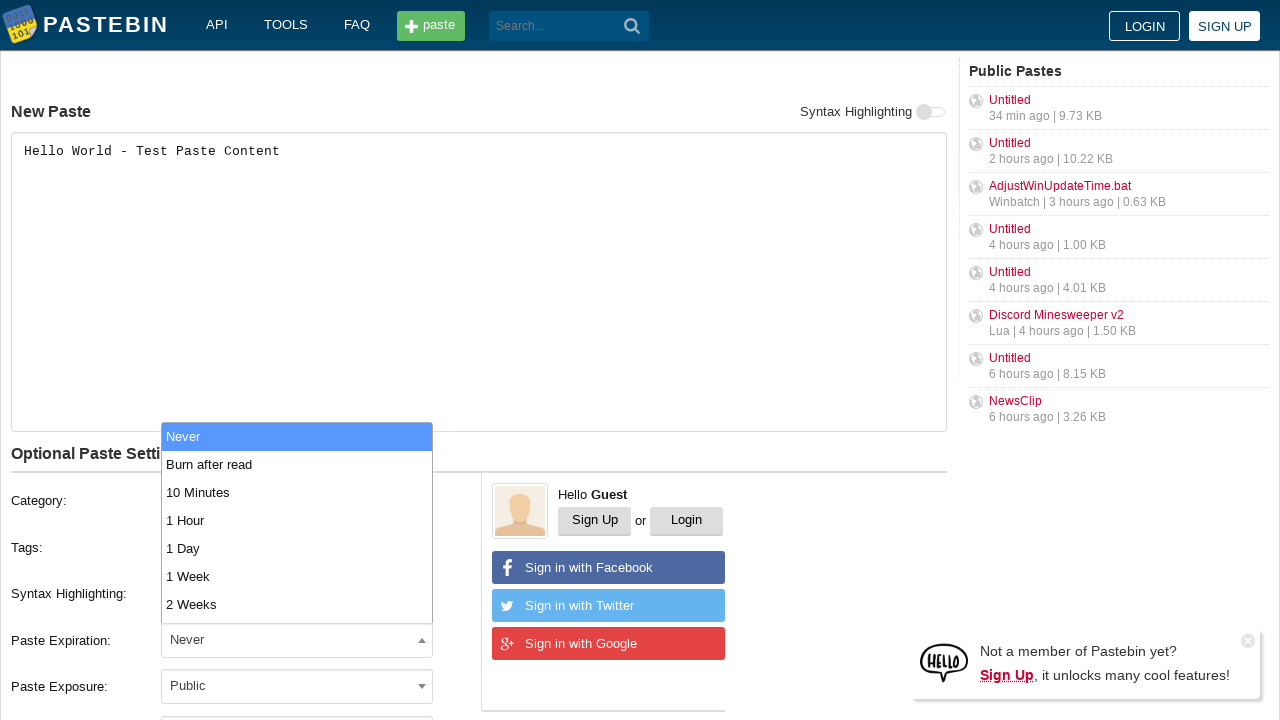

Selected '10 Minutes' expiration option from dropdown at (297, 492) on xpath=//span[contains(@class, 'select2-results')]//li[3]
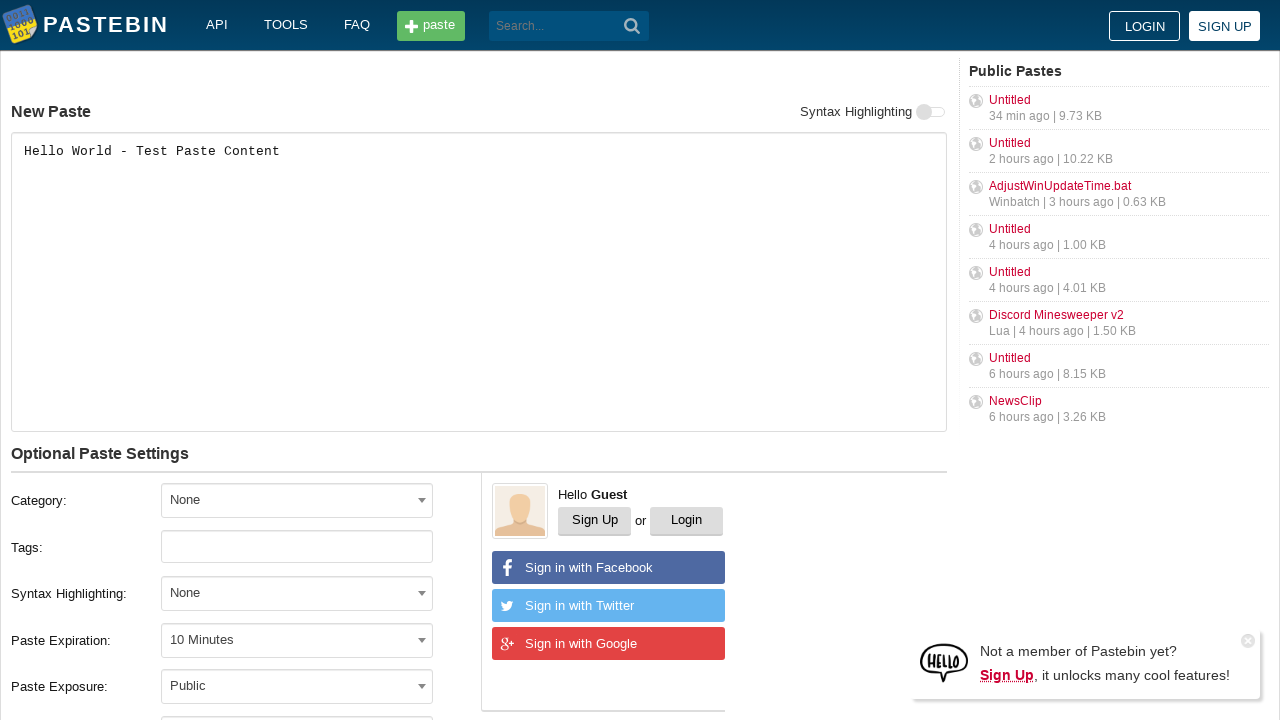

Waited for paste title field to become visible
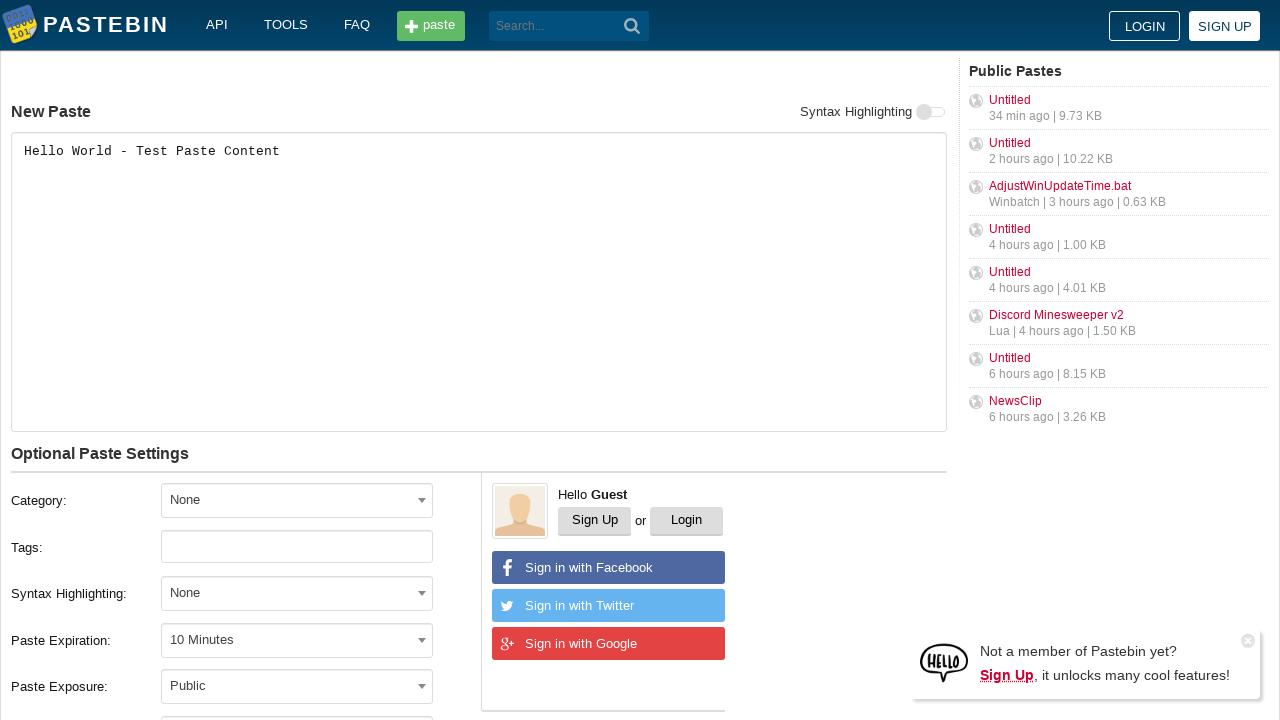

Filled paste title field with 'TestPaste123' on #postform-name
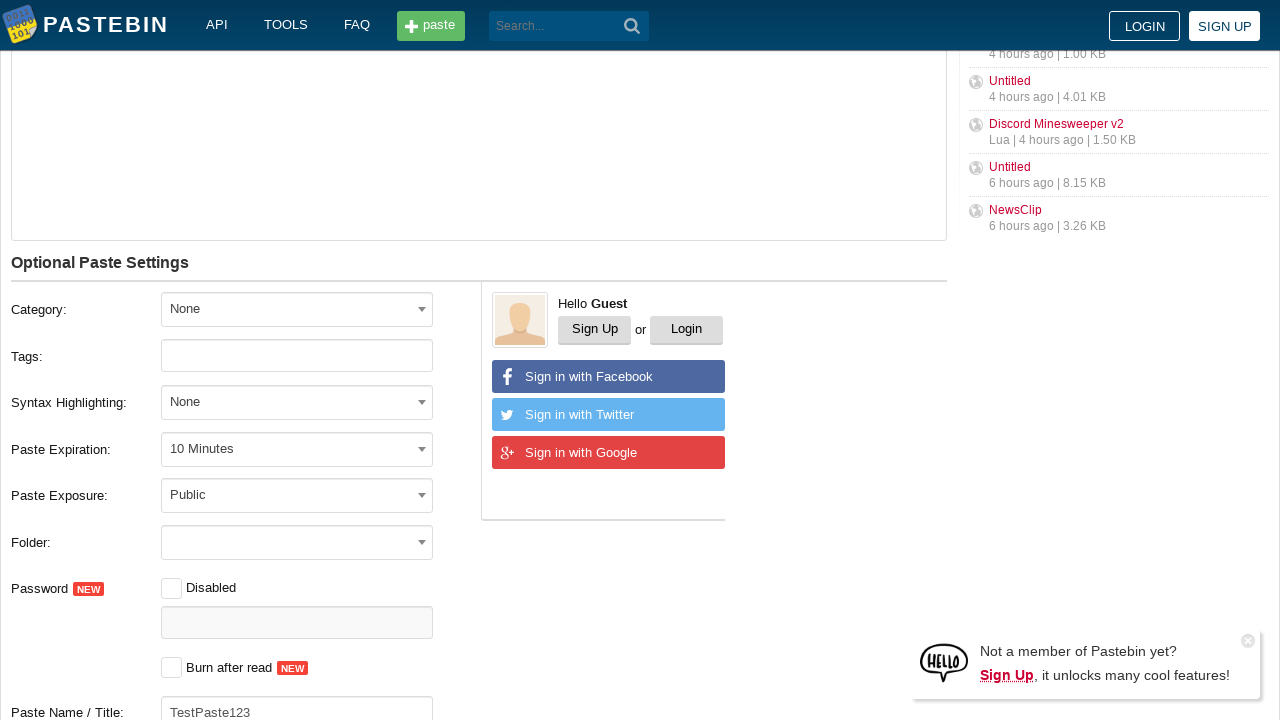

Clicked submit button to create paste at (240, 400) on .btn.-big
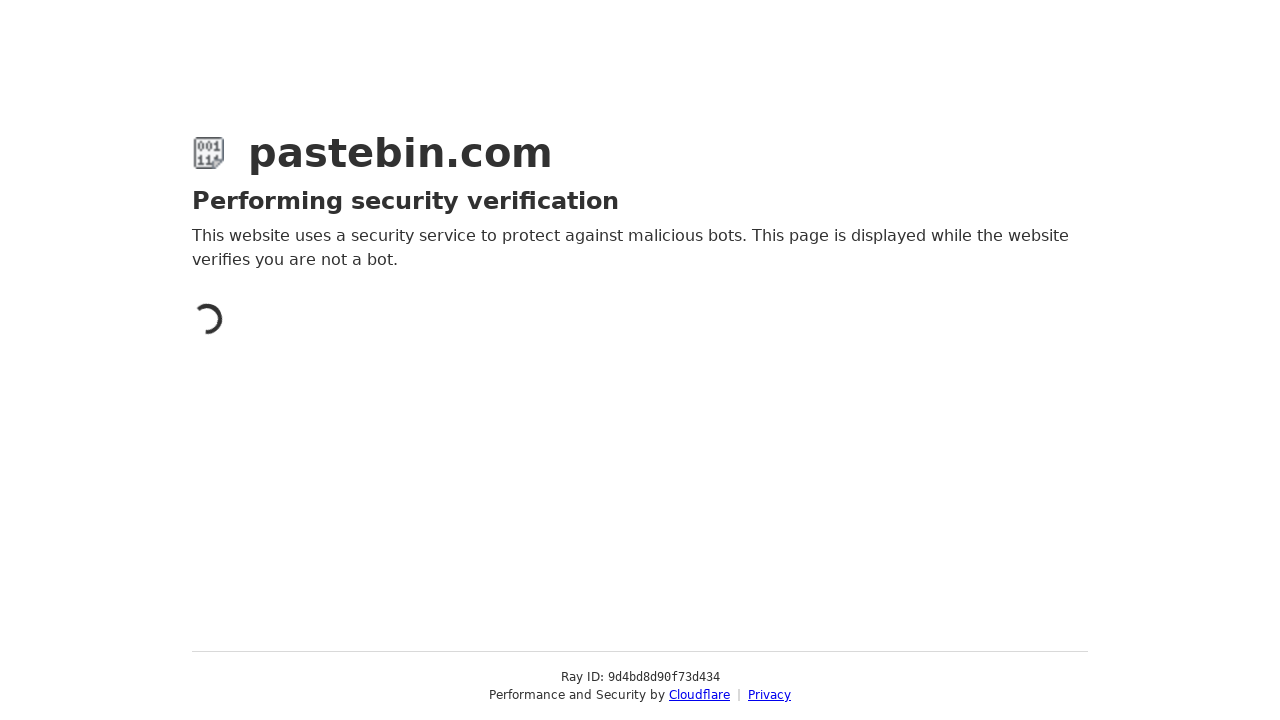

Waited for page to load after submission
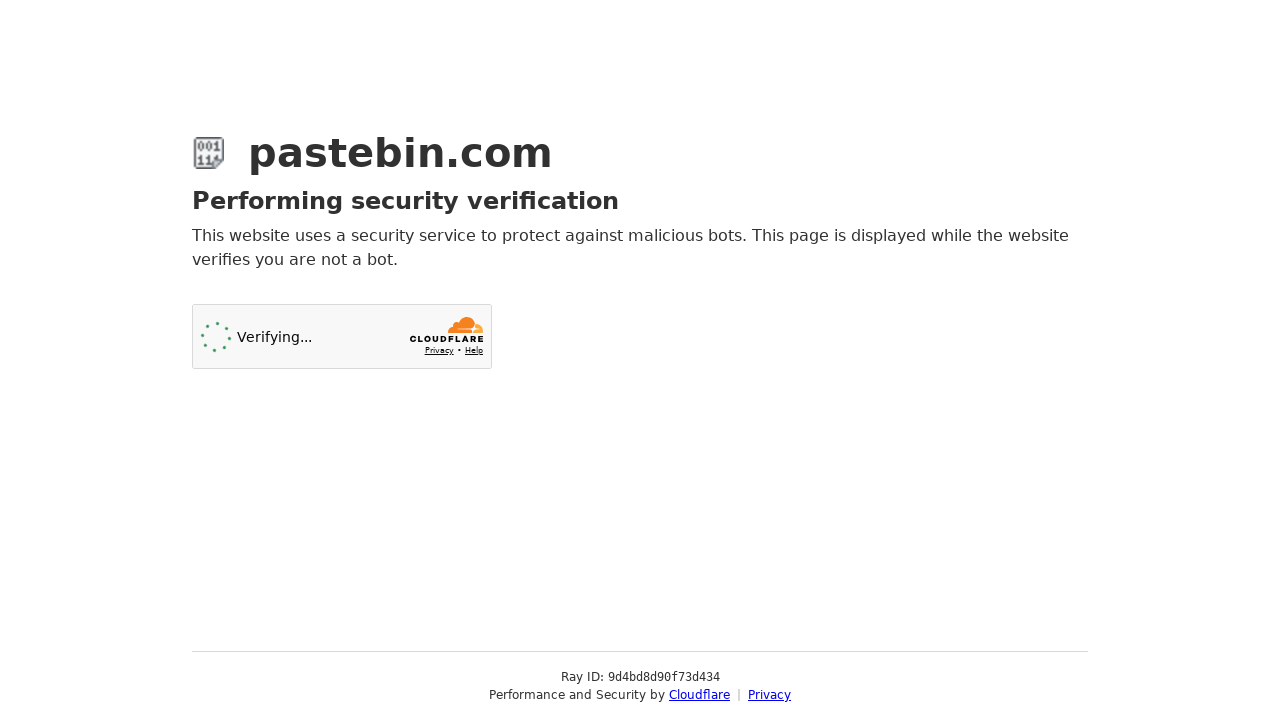

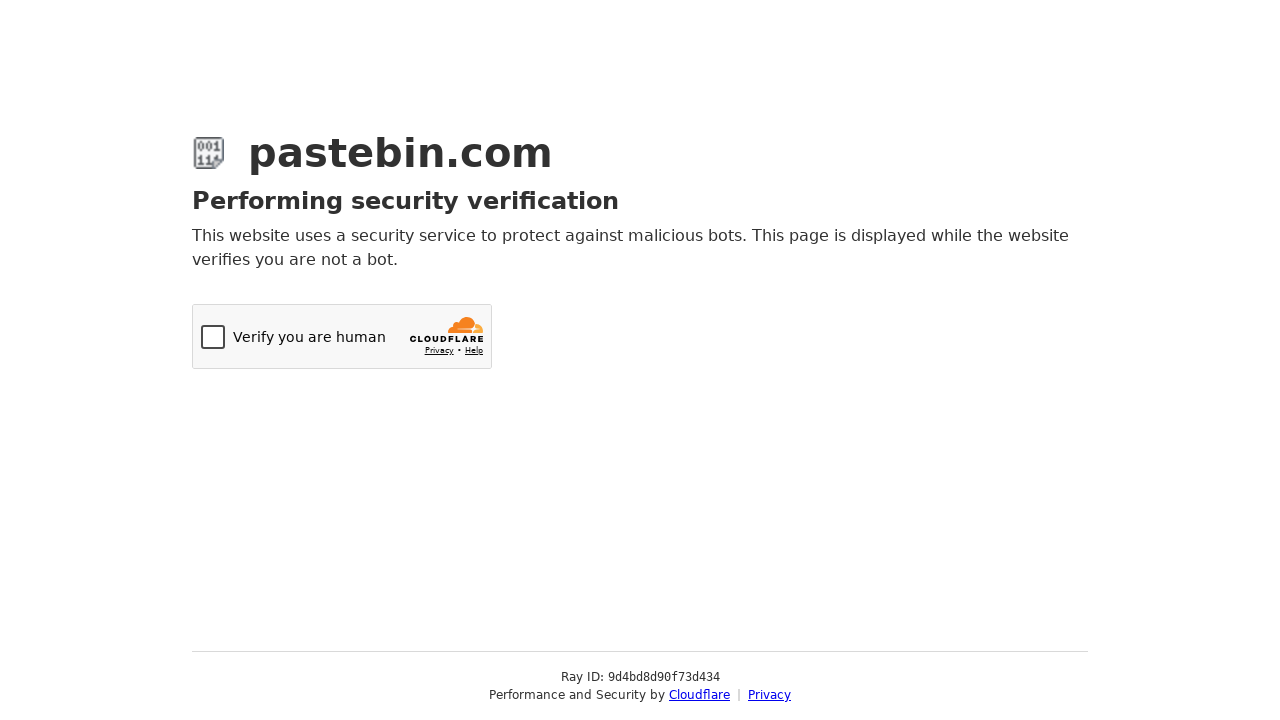